Tests table sorting on a table with better markup by clicking the Due column header using class selectors

Starting URL: http://the-internet.herokuapp.com/tables

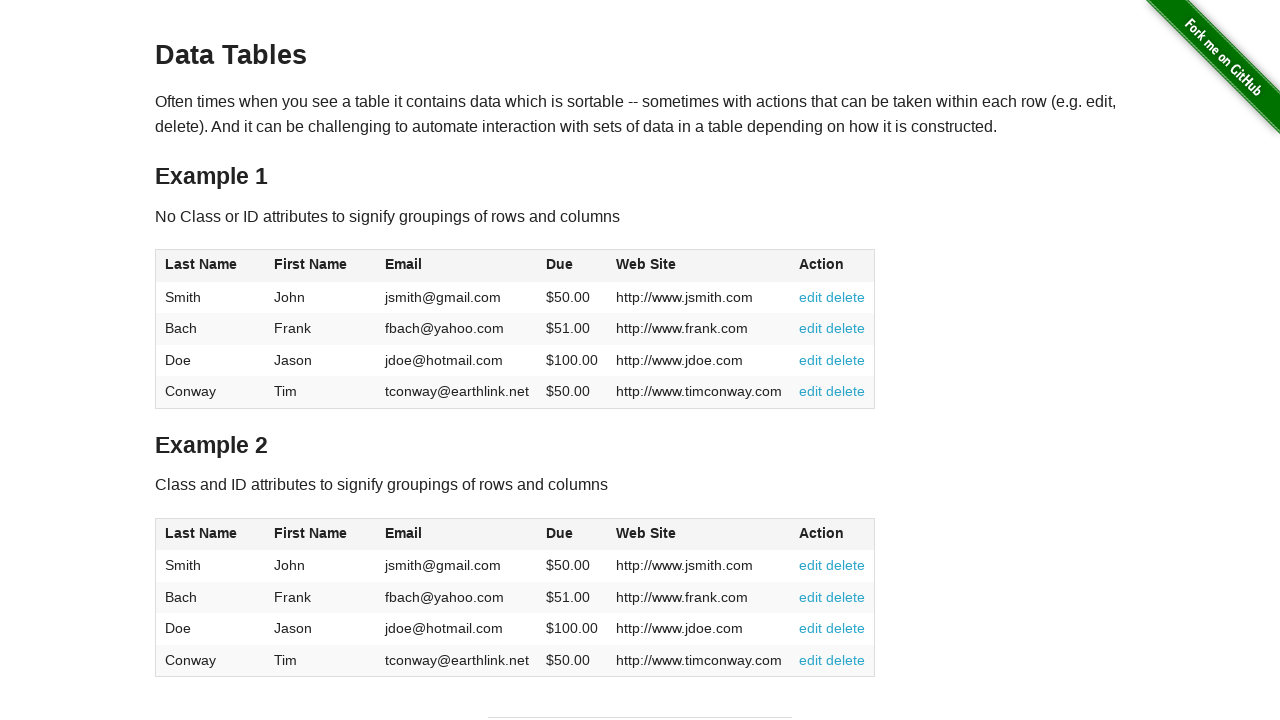

Clicked Due column header to sort table at (560, 533) on #table2 thead .dues
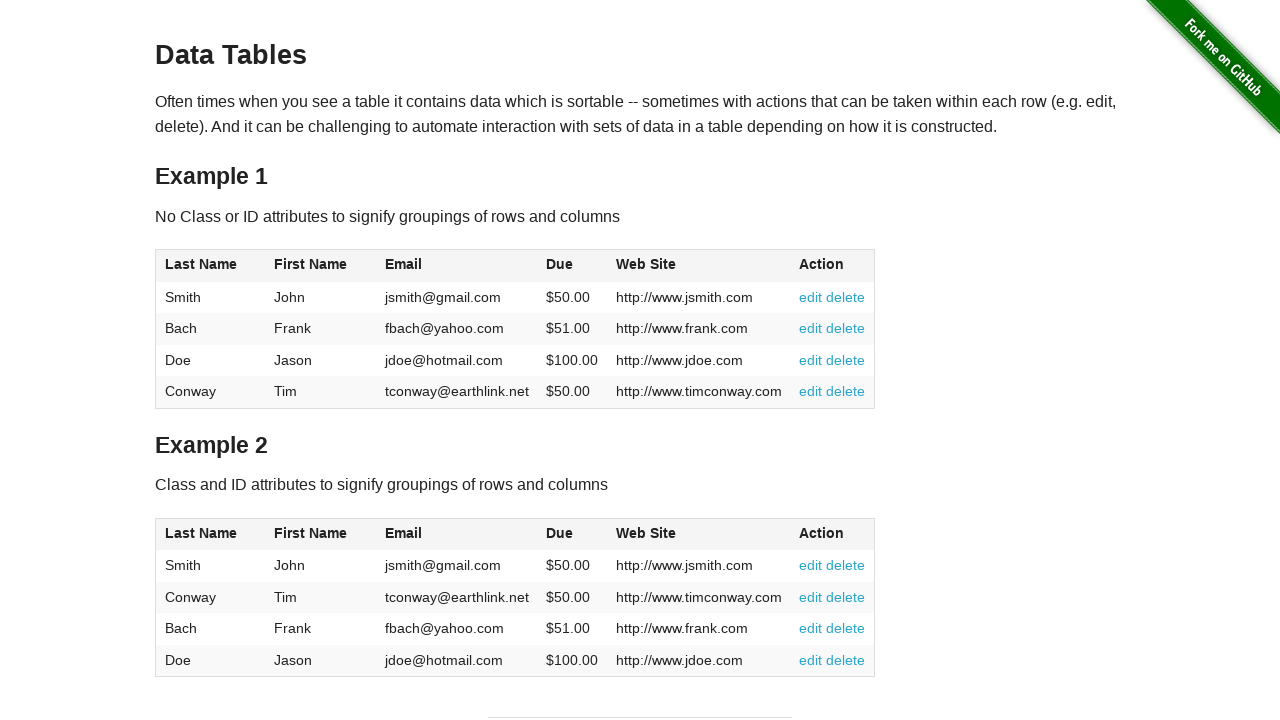

Table data loaded after sorting
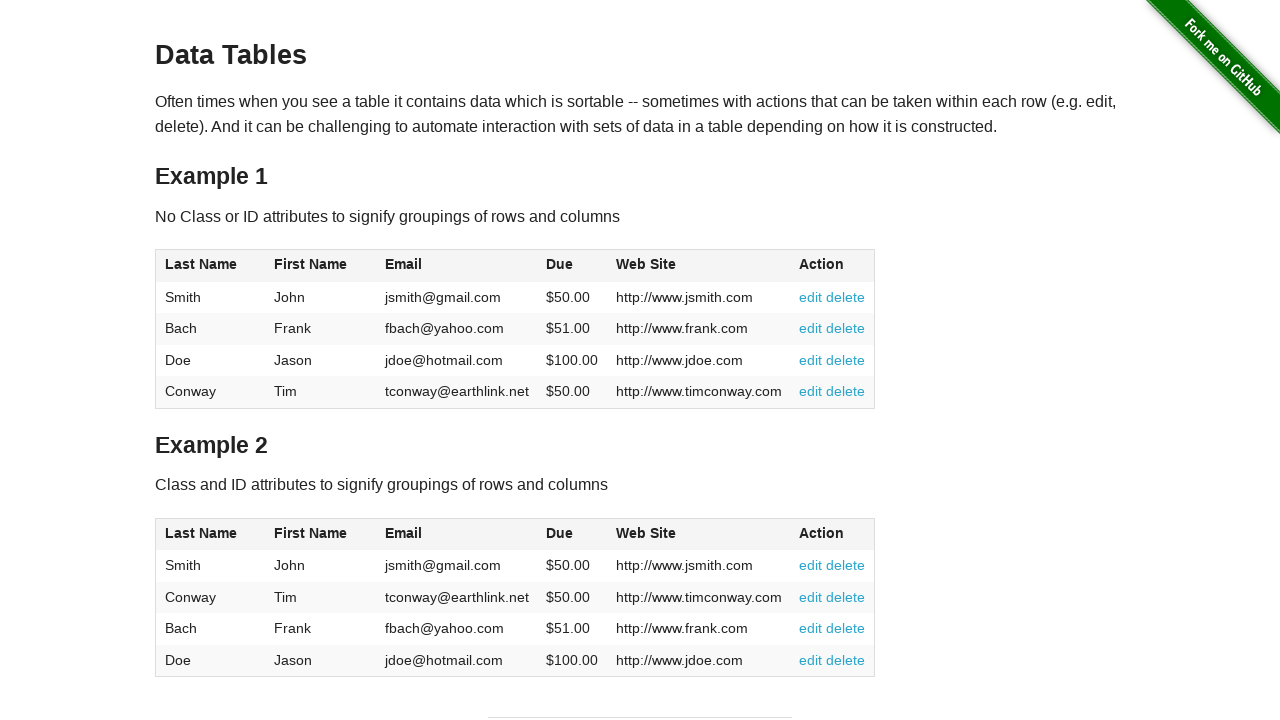

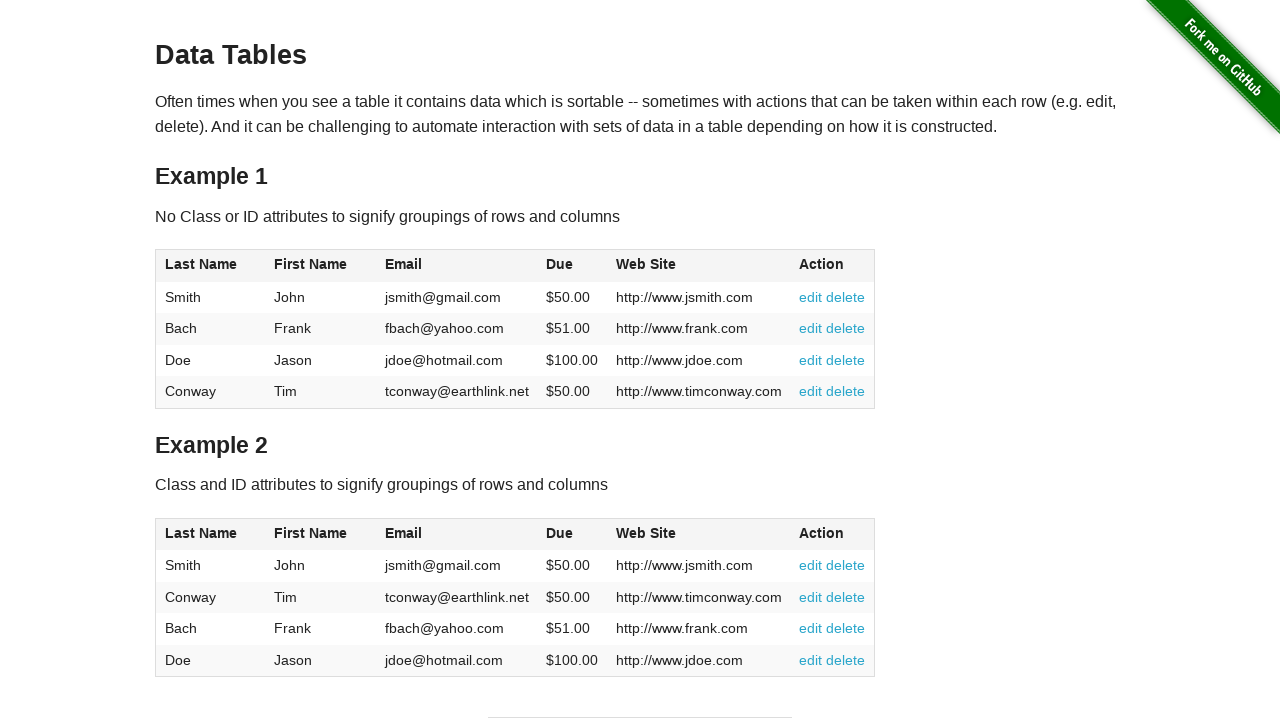